Tests calendar date picker by clicking start date and navigating with previous button

Starting URL: https://www.lambdatest.com/selenium-playground/bootstrap-date-picker-demo

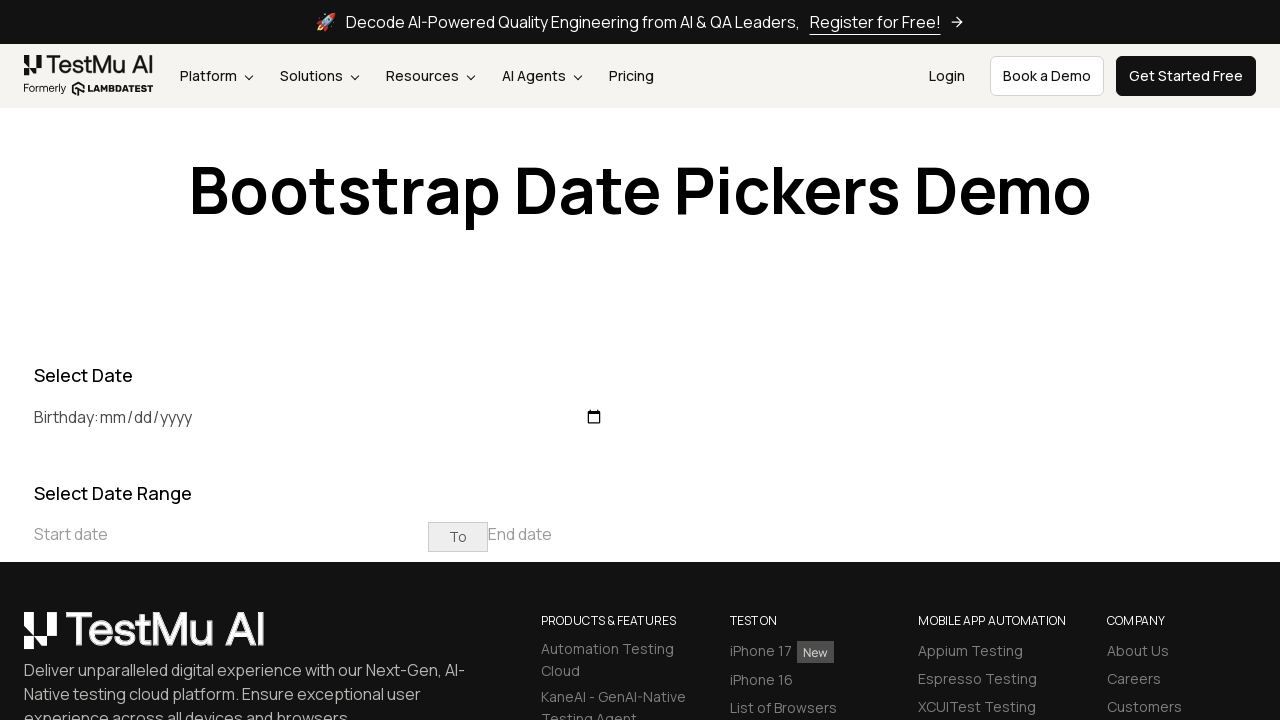

Clicked start date input to open calendar picker at (231, 534) on input[placeholder='Start date']
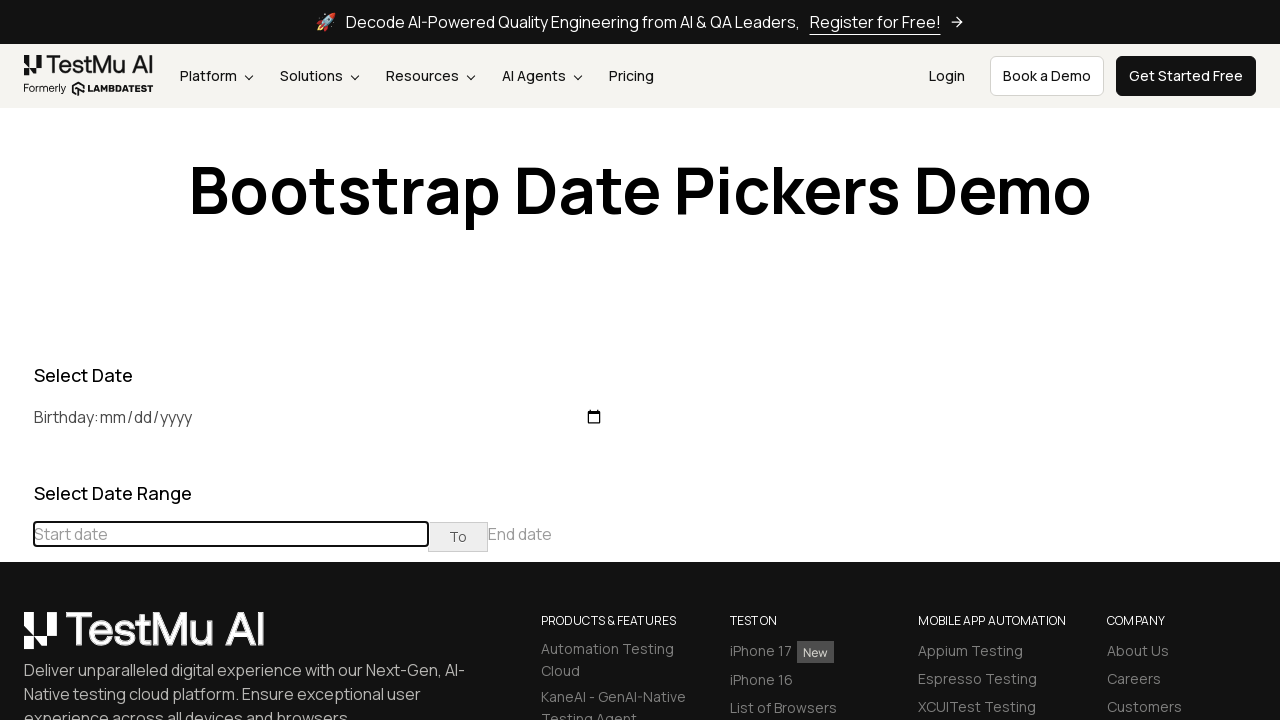

Clicked previous month button to navigate to previous month at (16, 465) on div[class='datepicker-days'] th[class='prev']
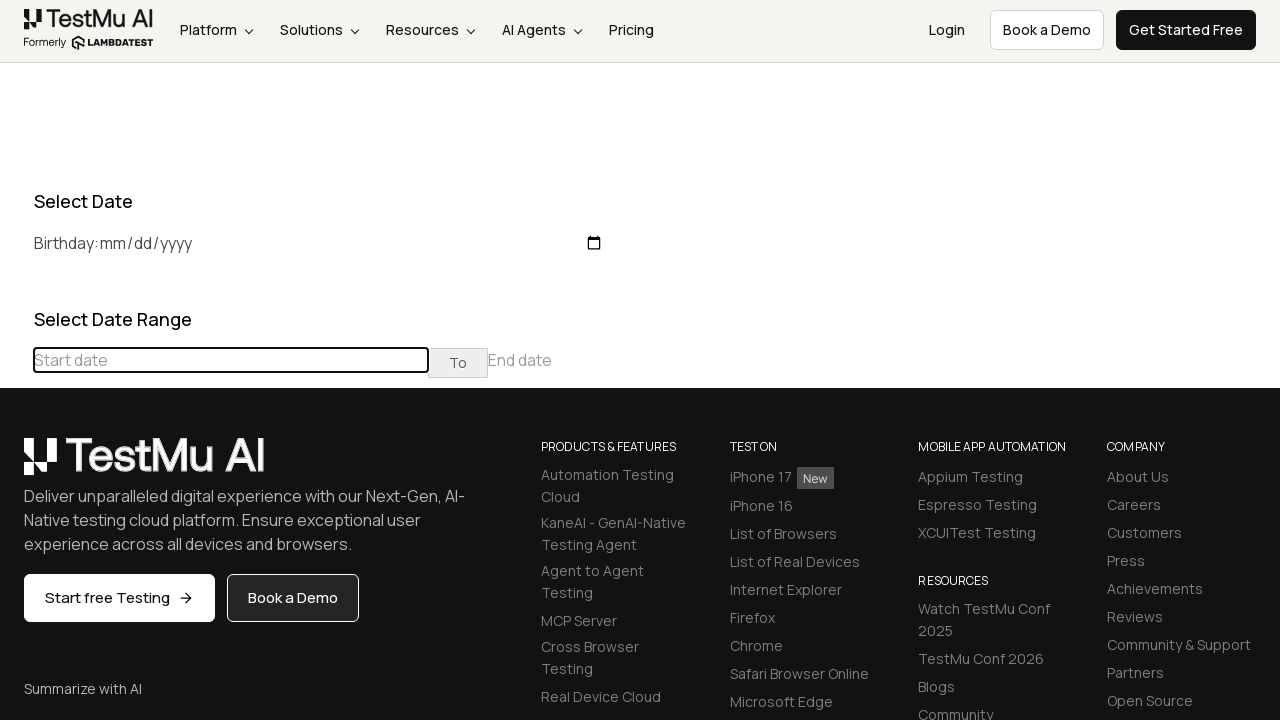

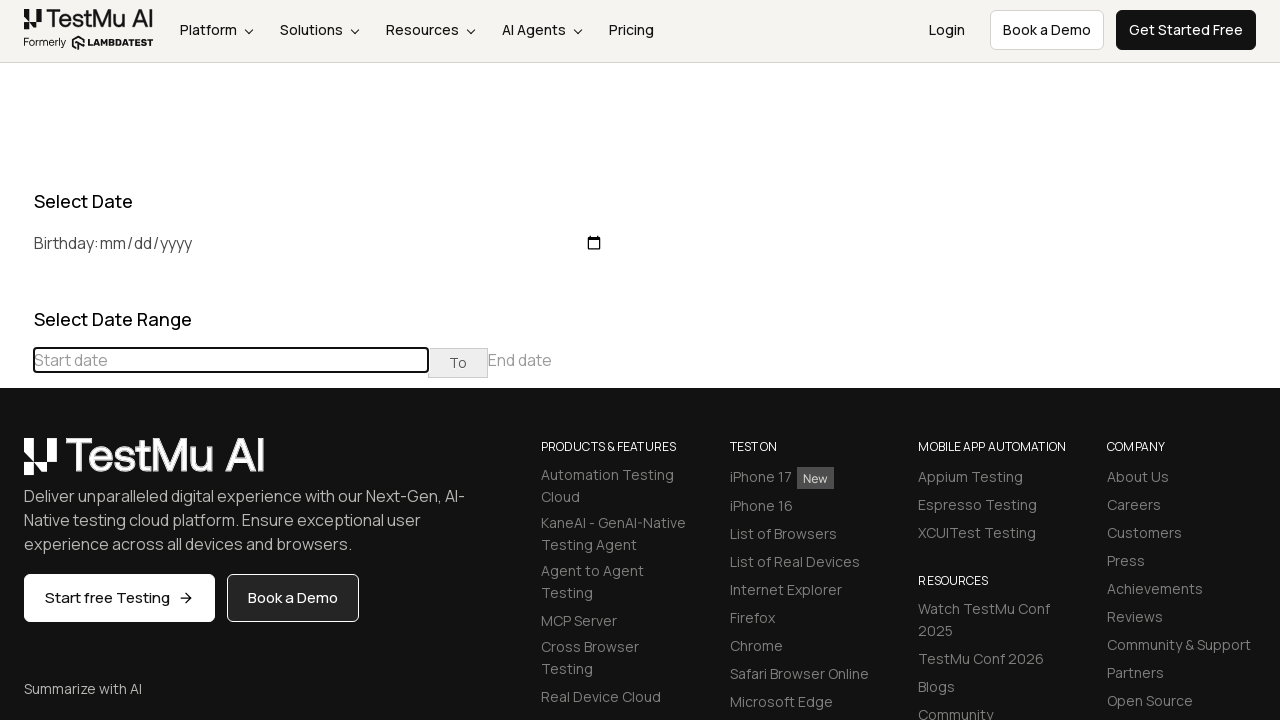